Tests table sorting by clicking the Due column header and verifying the values are sorted in ascending order

Starting URL: http://the-internet.herokuapp.com/tables

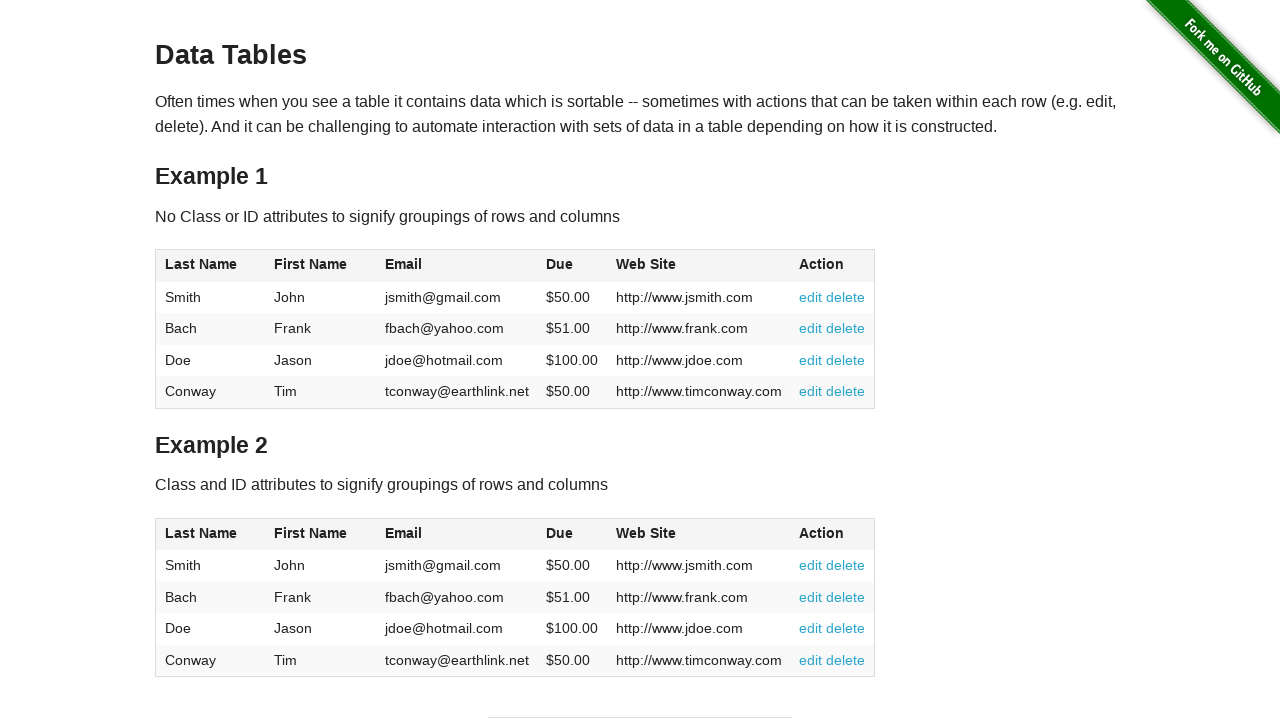

Clicked Due column header to sort table at (572, 266) on #table1 thead tr th:nth-of-type(4)
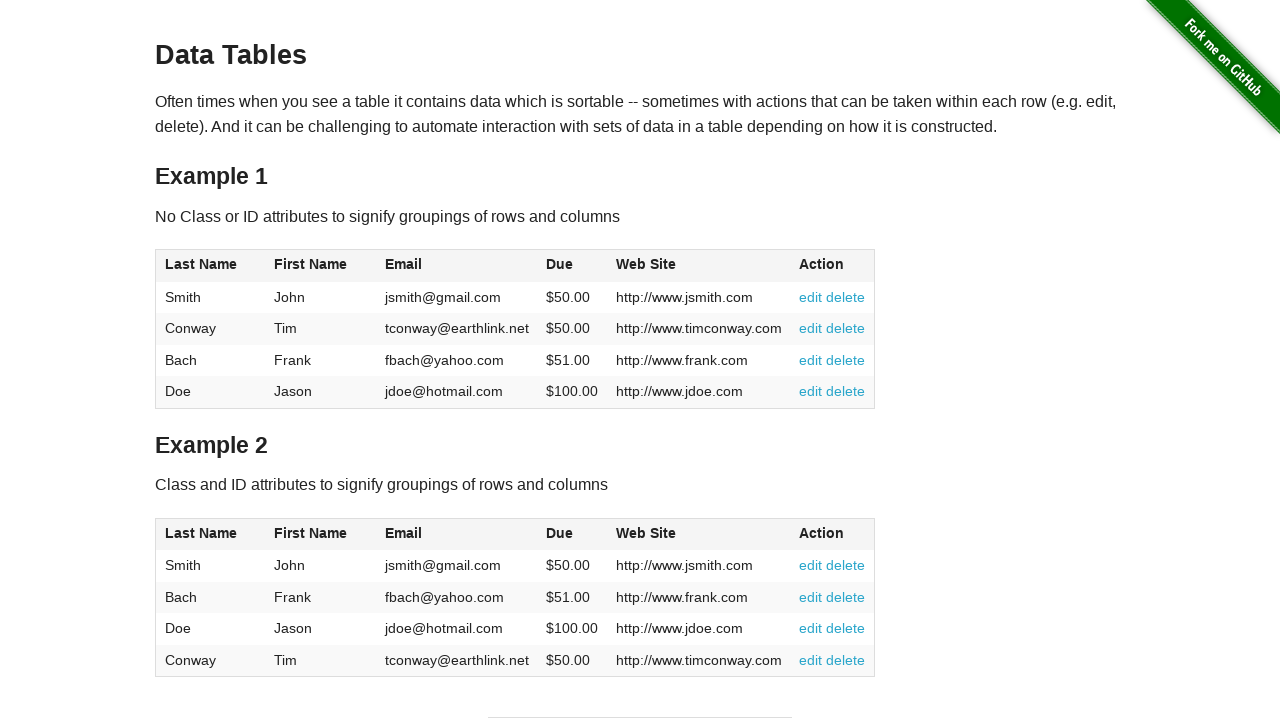

Due column values loaded and verified to be present
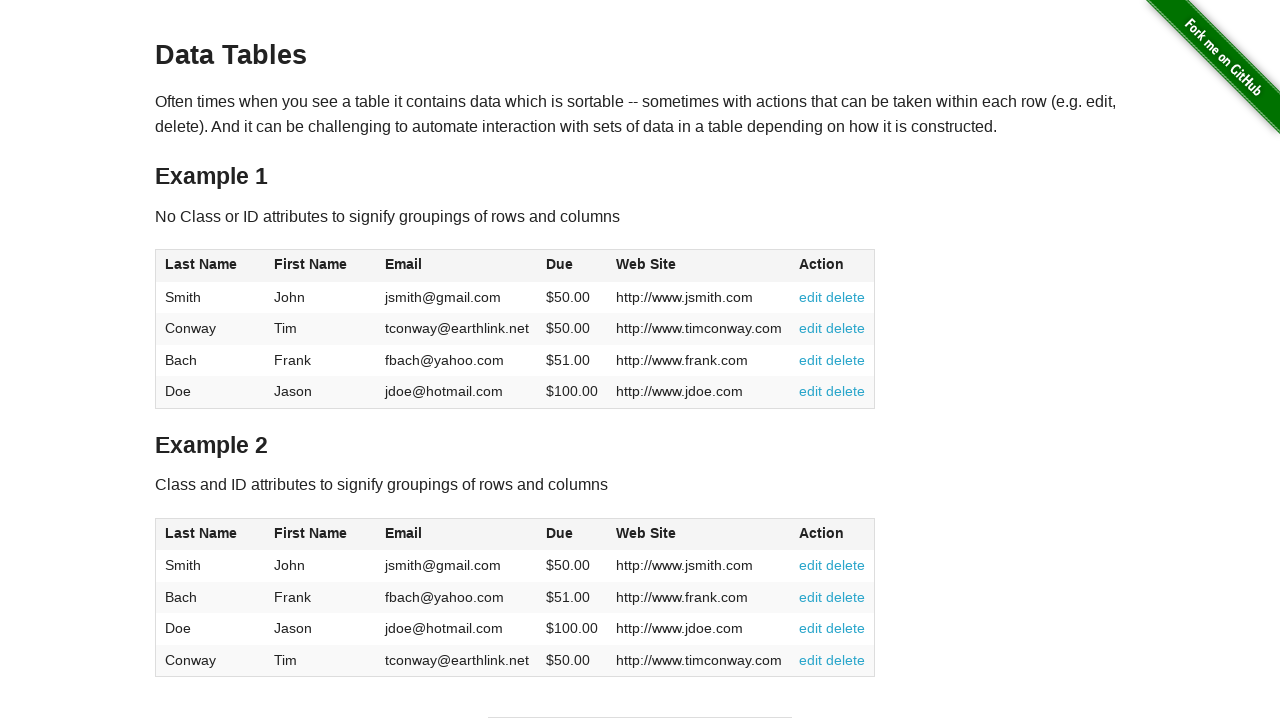

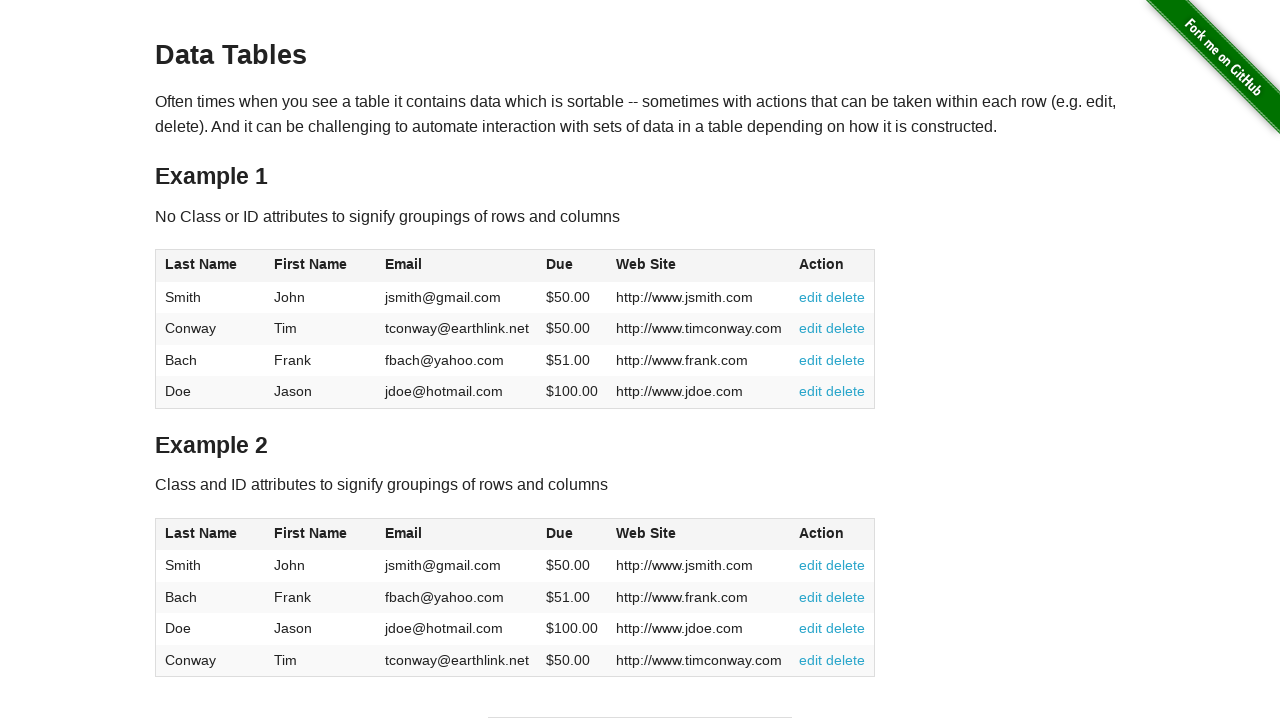